Tests registration validation by submitting form with mismatched password confirmation

Starting URL: http://railwayb1.somee.com/Page/HomePage.cshtml

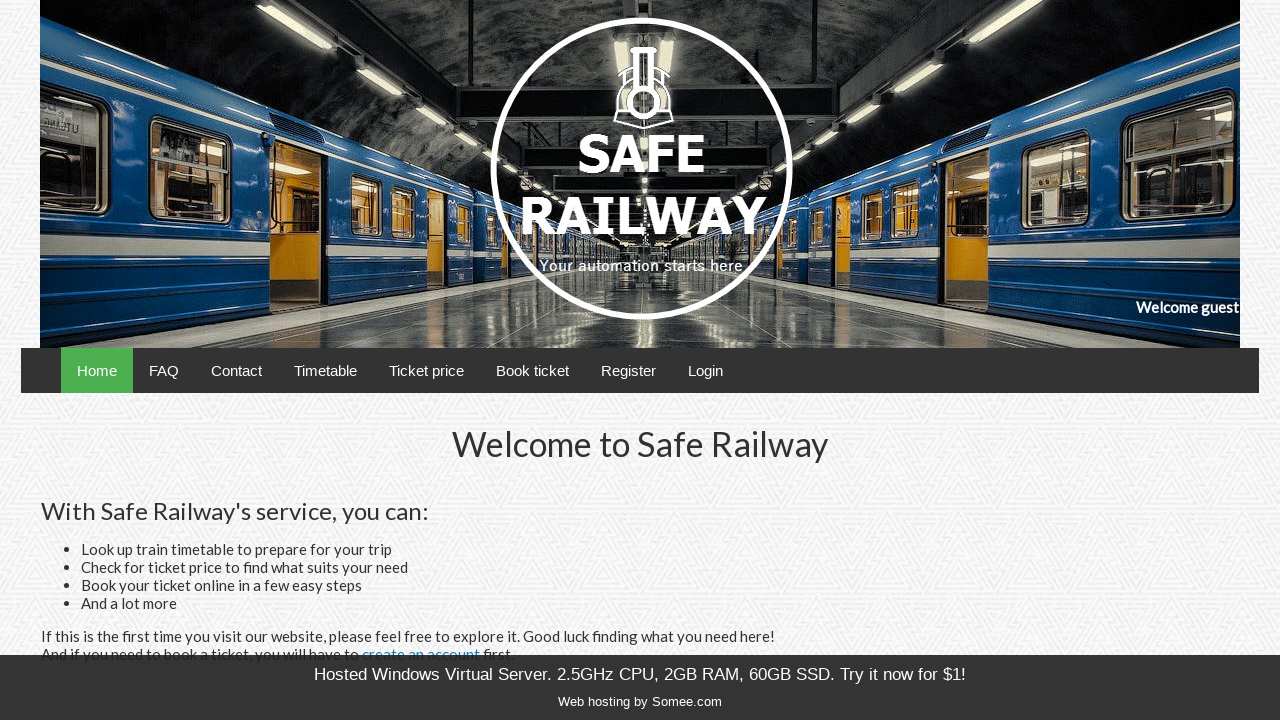

Clicked Register link at (628, 370) on xpath=//span[normalize-space()='Register']
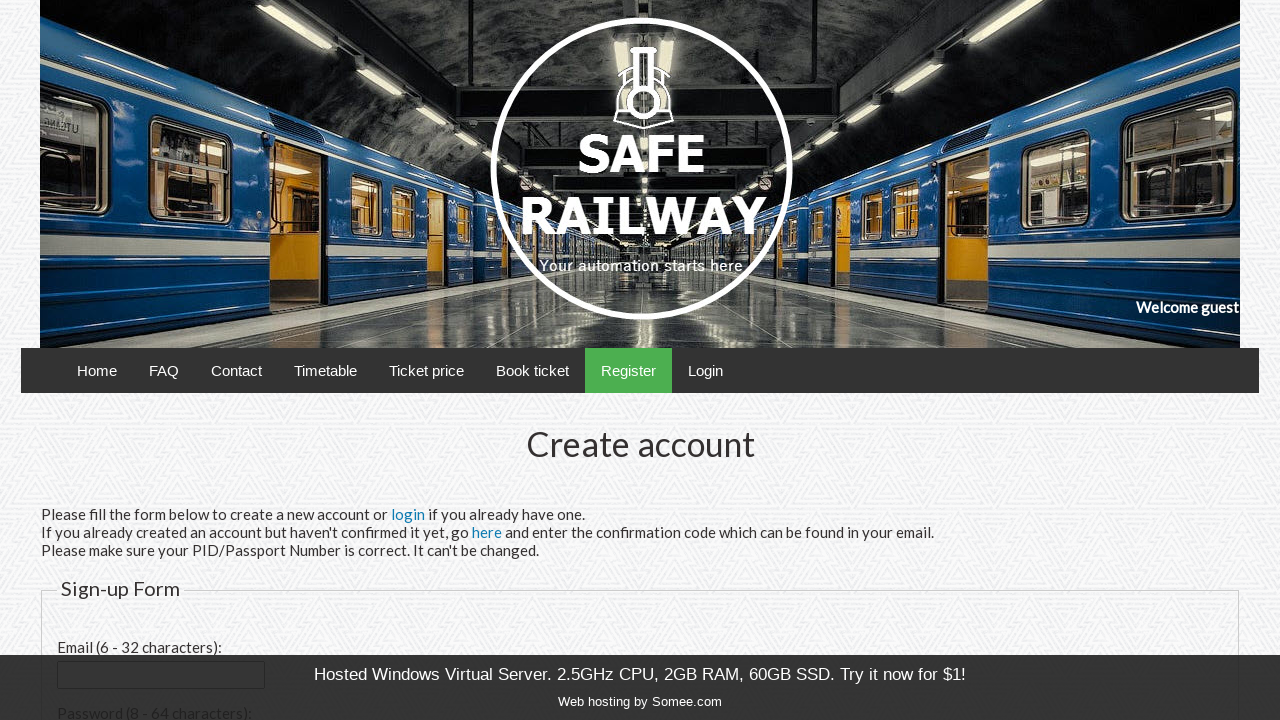

Filled email field with 'testuser392@example.com' on //input[@id='email']
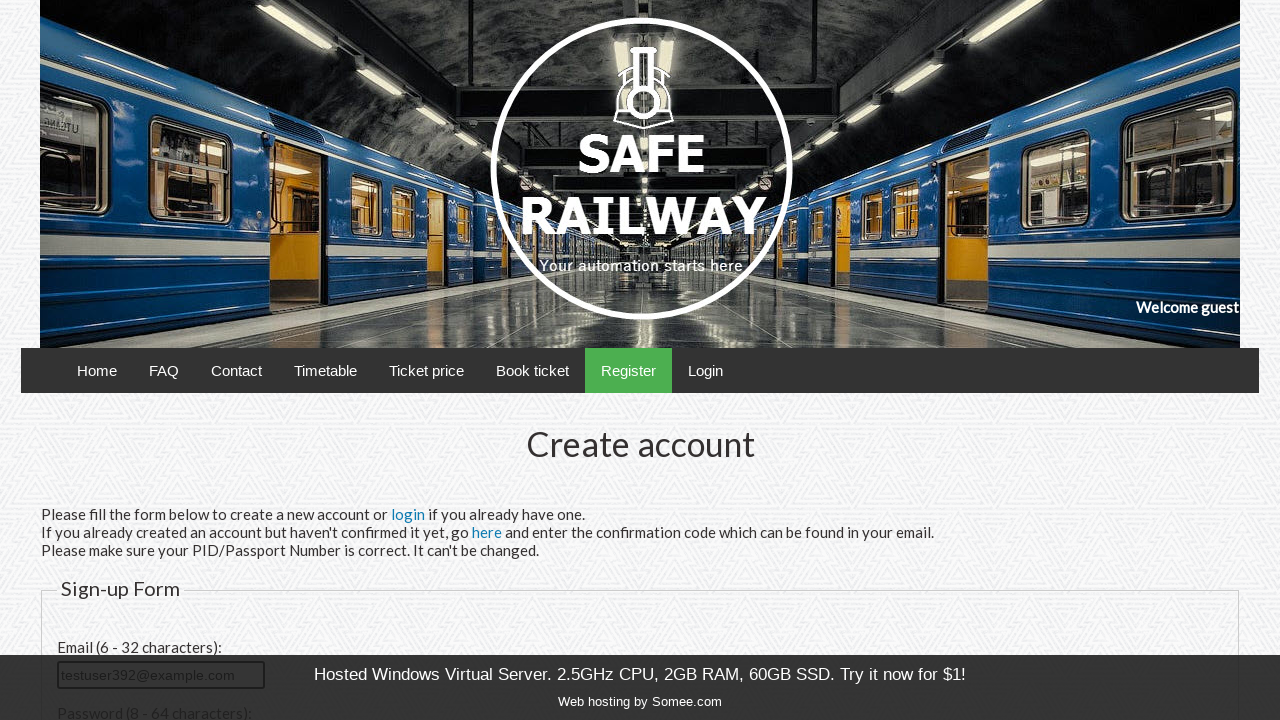

Filled password field with 'password123' on //input[@id='password']
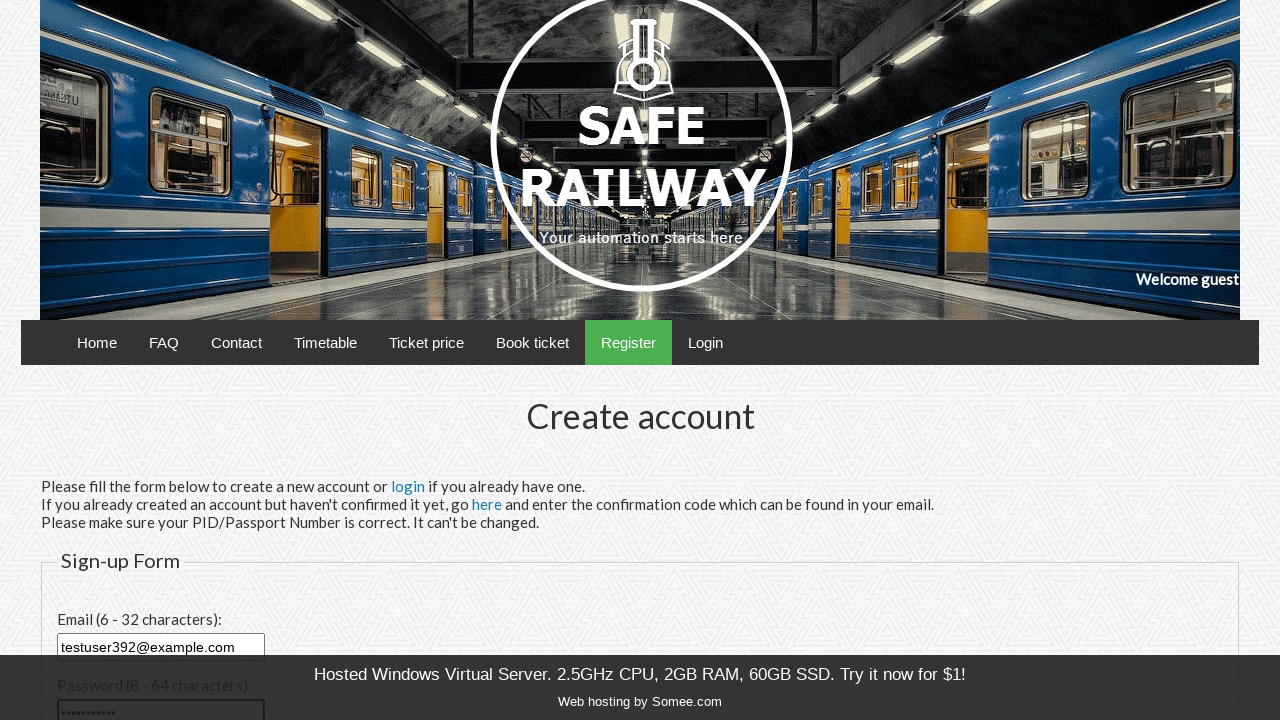

Filled confirm password field with mismatched value 'differentpass456' on //input[@id='confirmPassword']
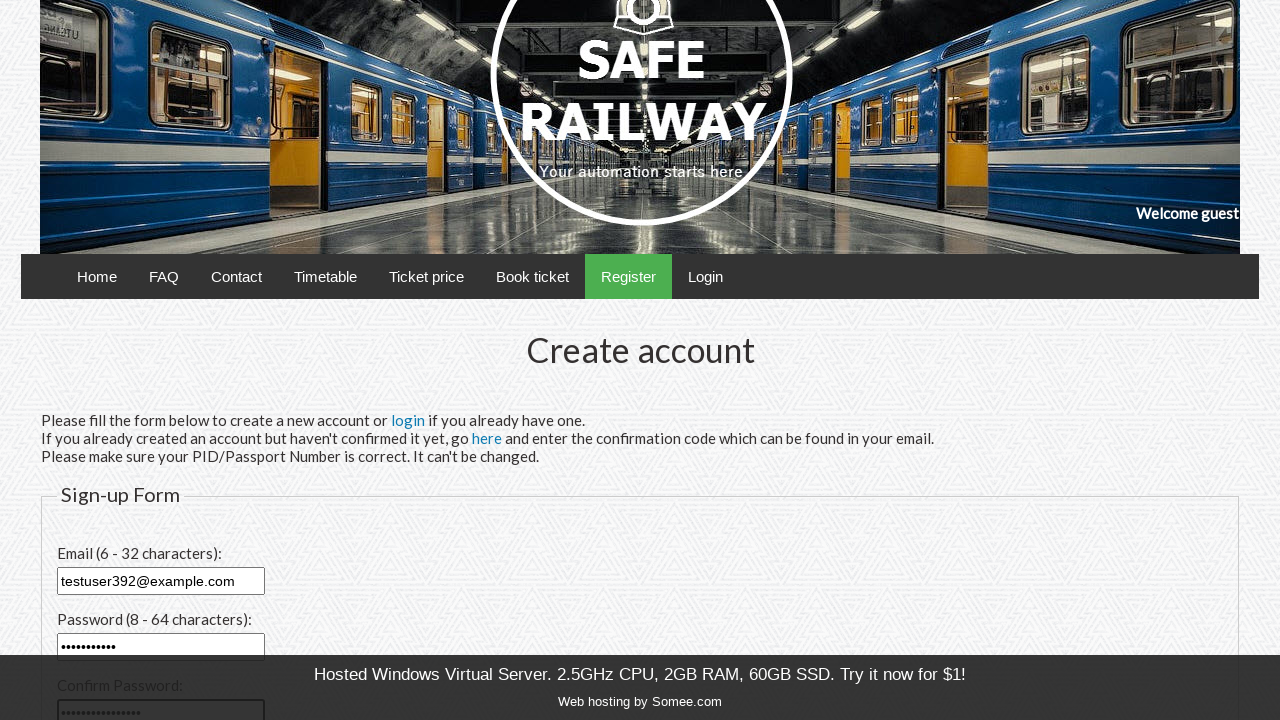

Filled PID field with 'pid392847' on //input[@id='pid']
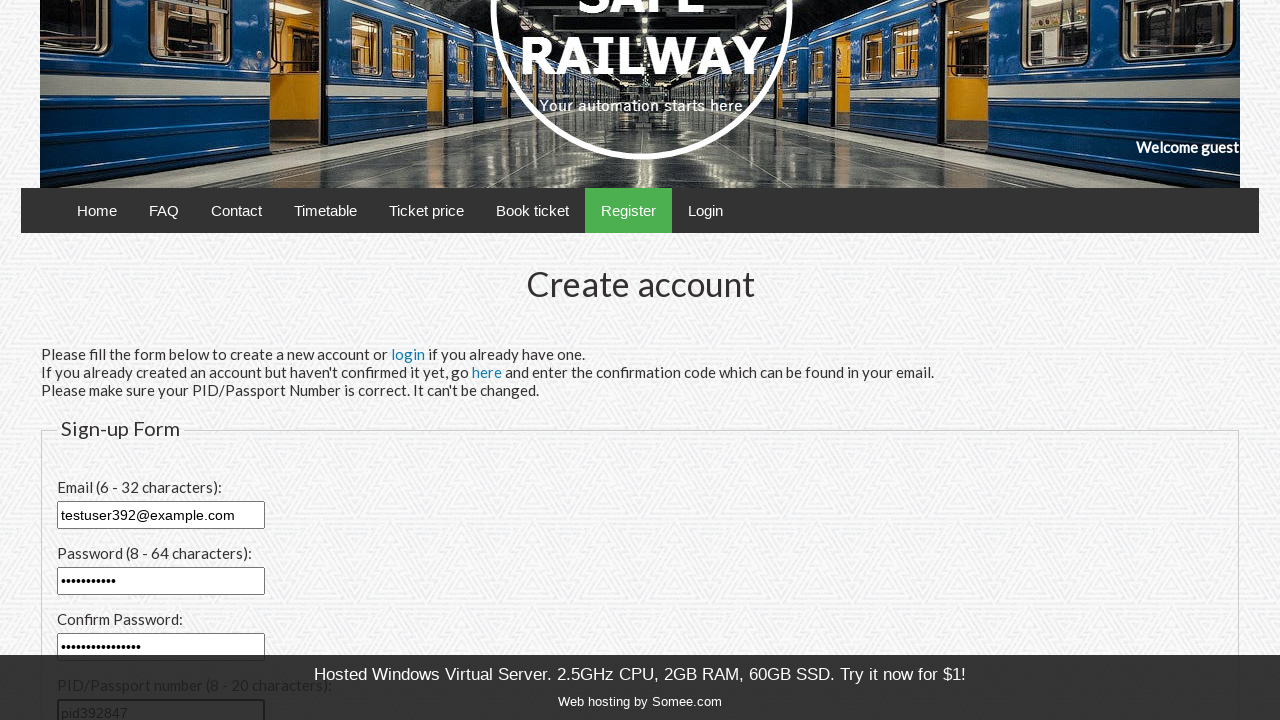

Clicked Register button to submit form with mismatched passwords at (102, 481) on xpath=//input[@title='Register']
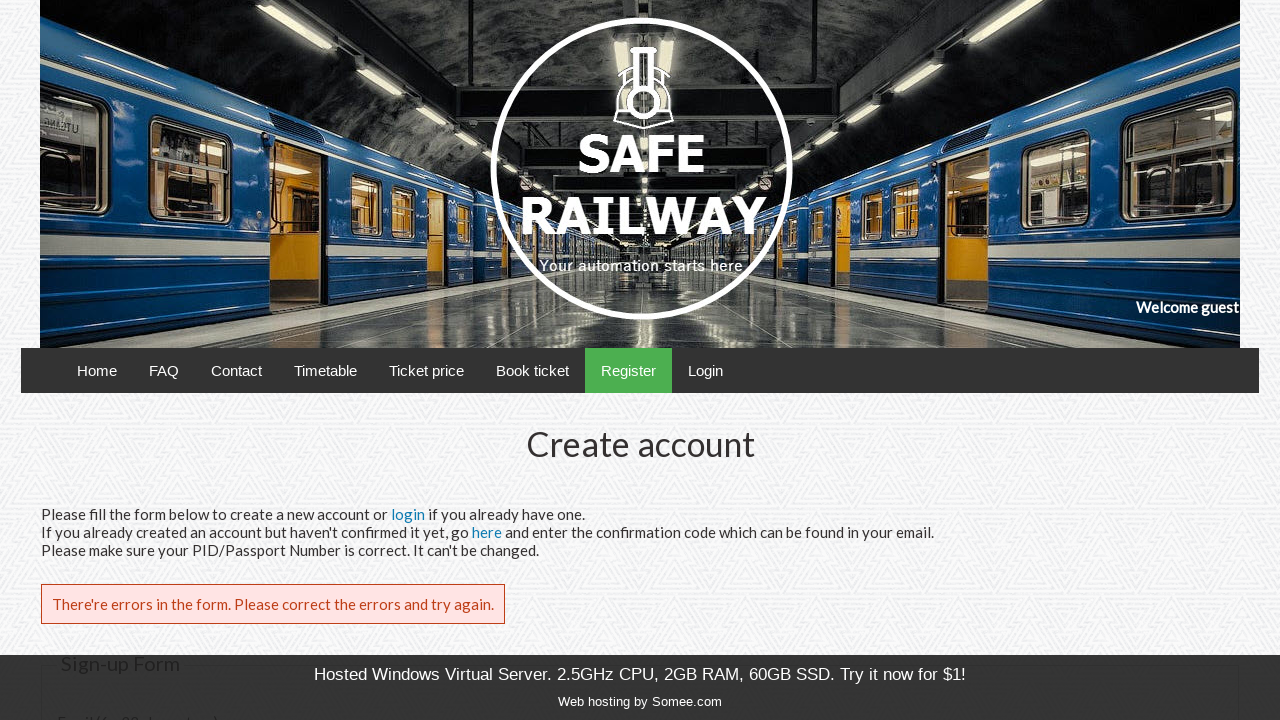

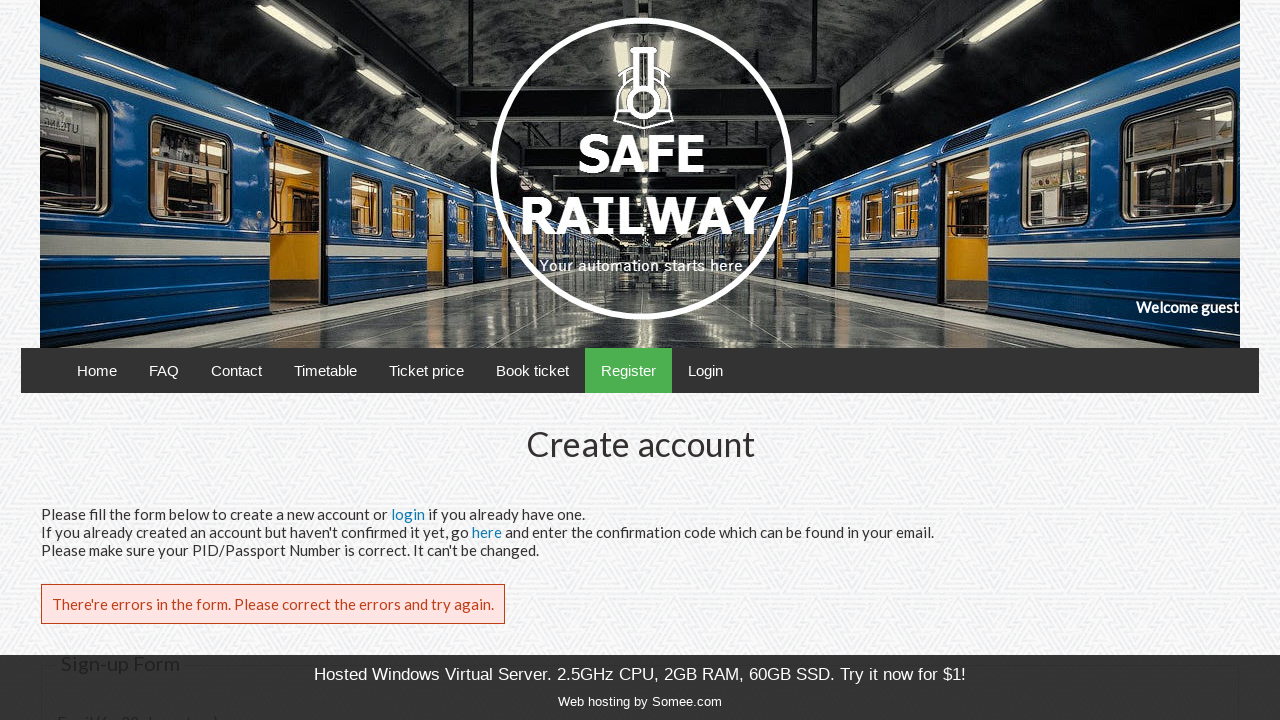